Tests the selectable list functionality by clicking on the Serialize tab and then selecting multiple list items while holding the Control key

Starting URL: http://demo.automationtesting.in/Selectable.html

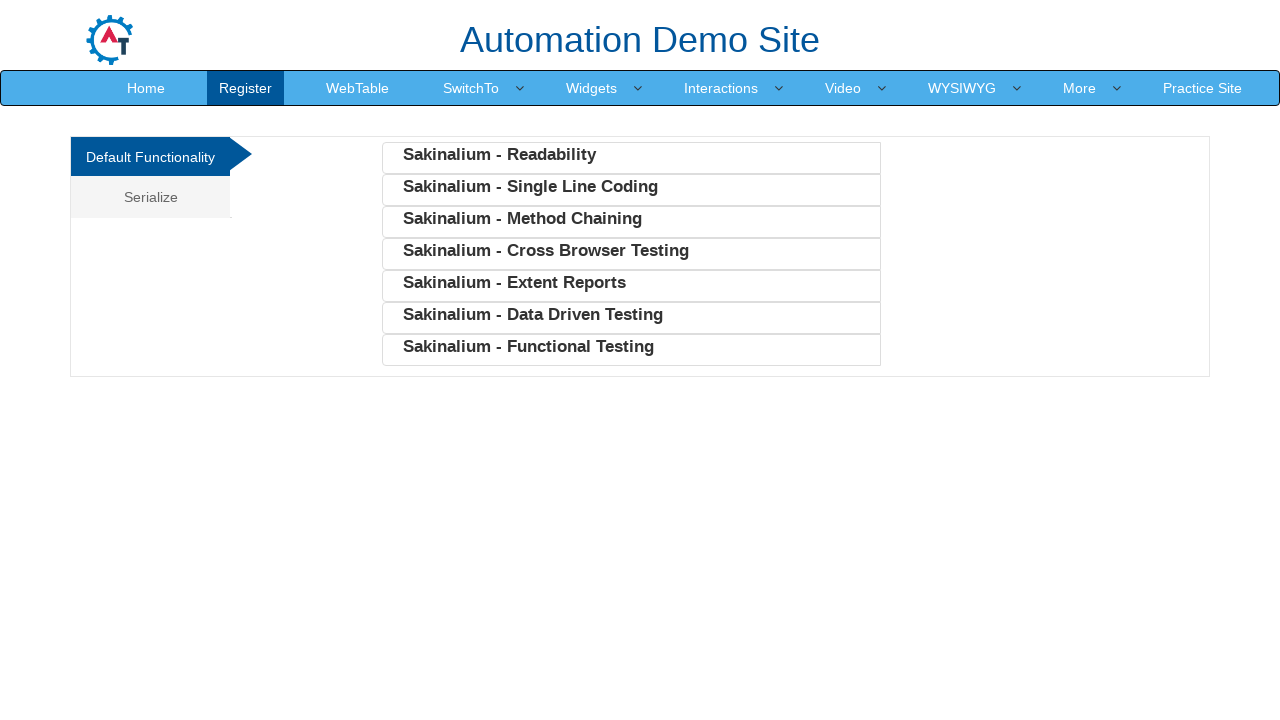

Clicked on the Serialize tab at (150, 197) on a[href='#Serialize']
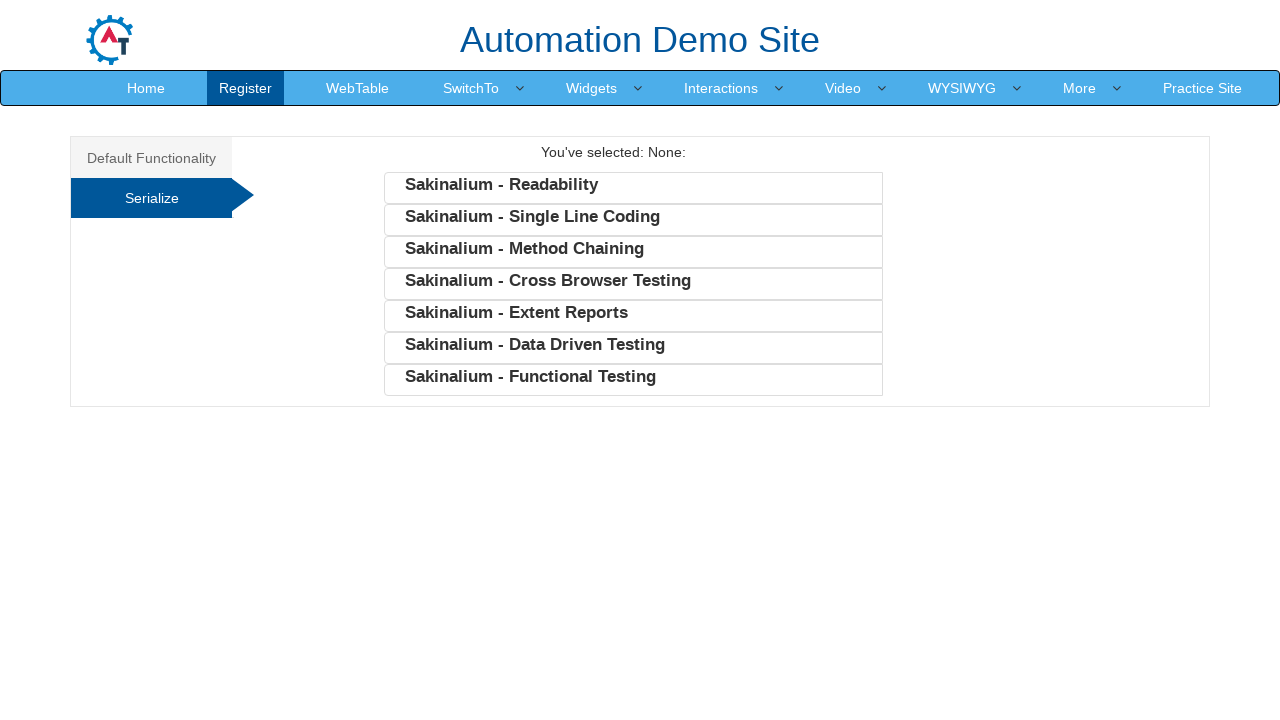

Waited for serialize list items to be visible
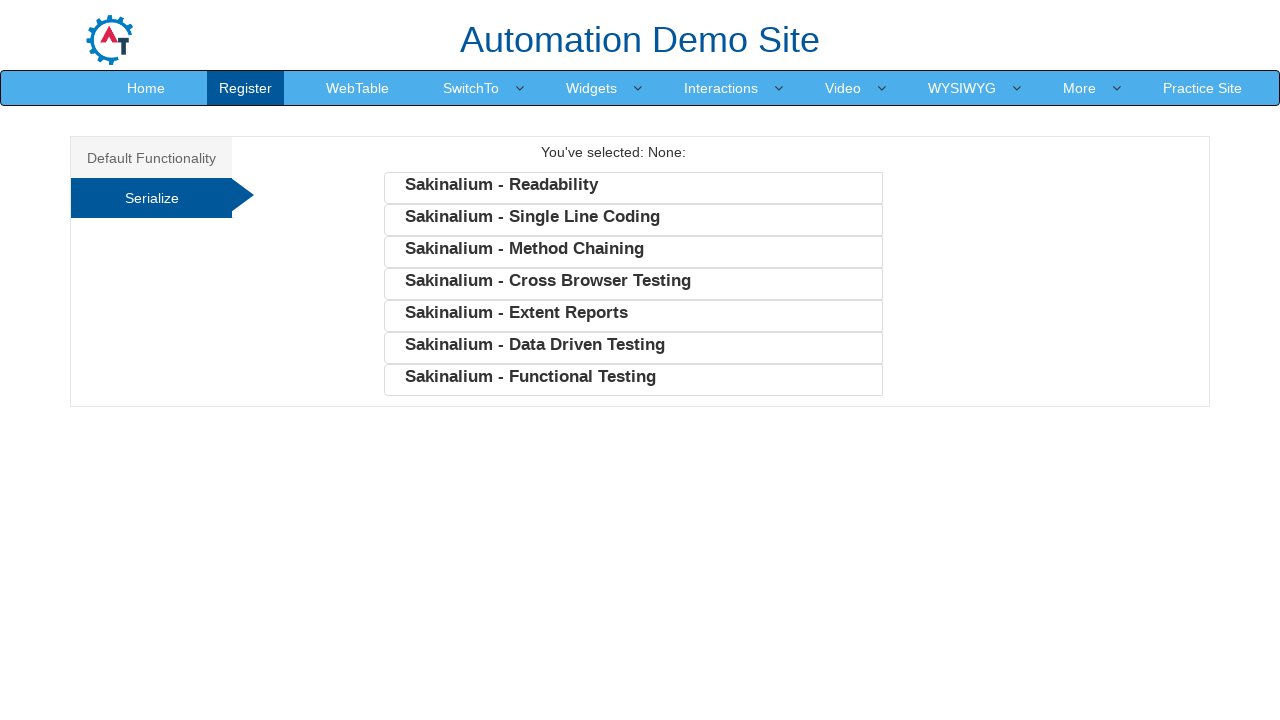

Pressed down Control key to enable multi-select mode
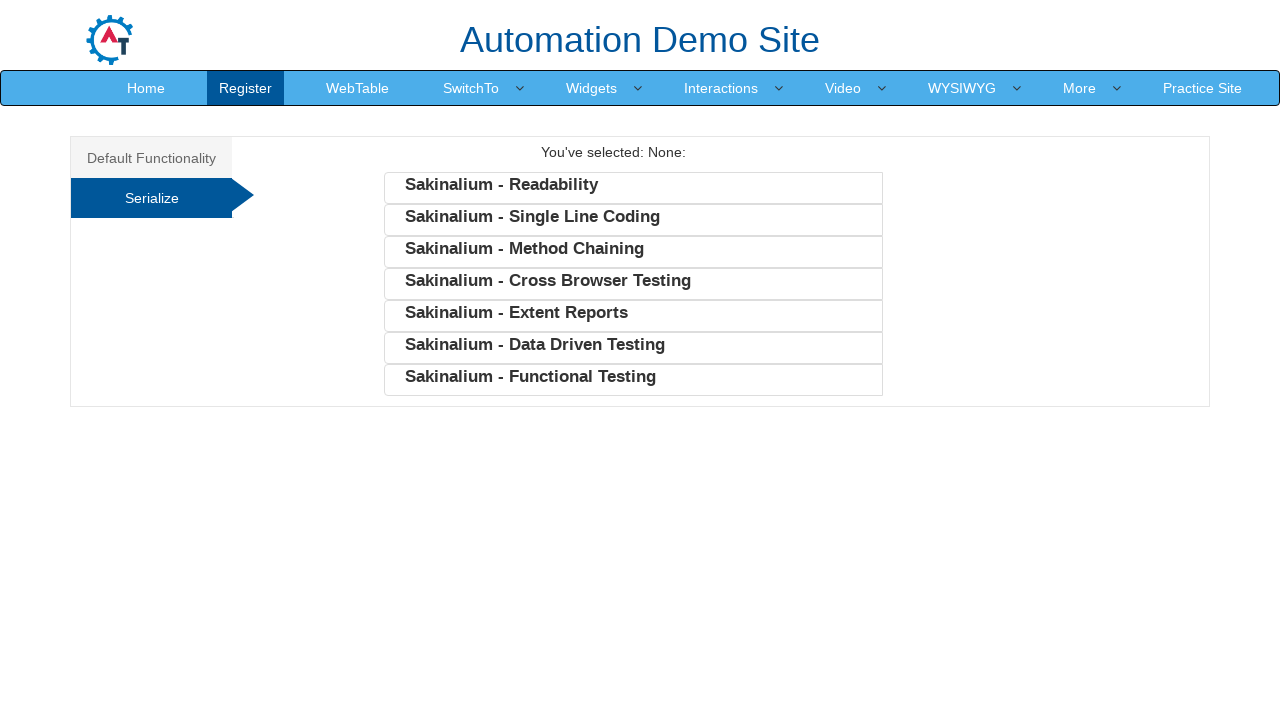

Ctrl+clicked on 1st list item (index 0) at (633, 188) on ul.SerializeFunc li:nth-child(1)
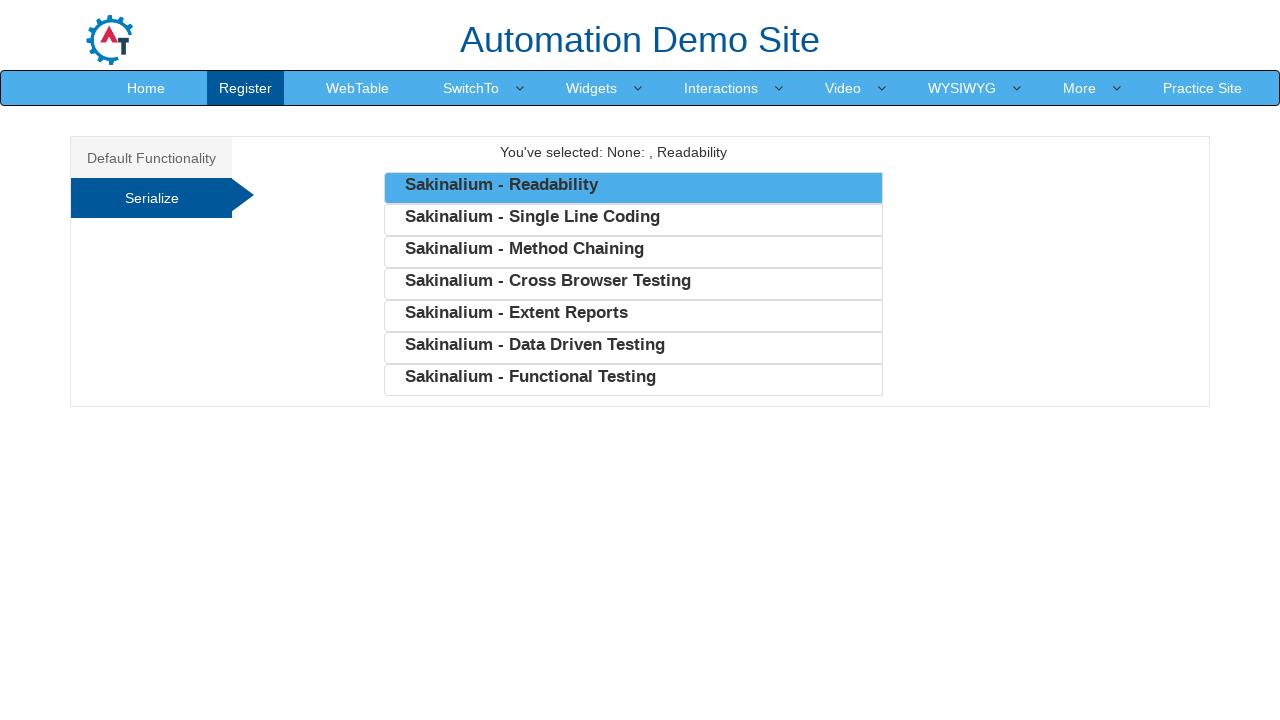

Ctrl+clicked on 3rd list item (index 2) at (633, 252) on ul.SerializeFunc li:nth-child(3)
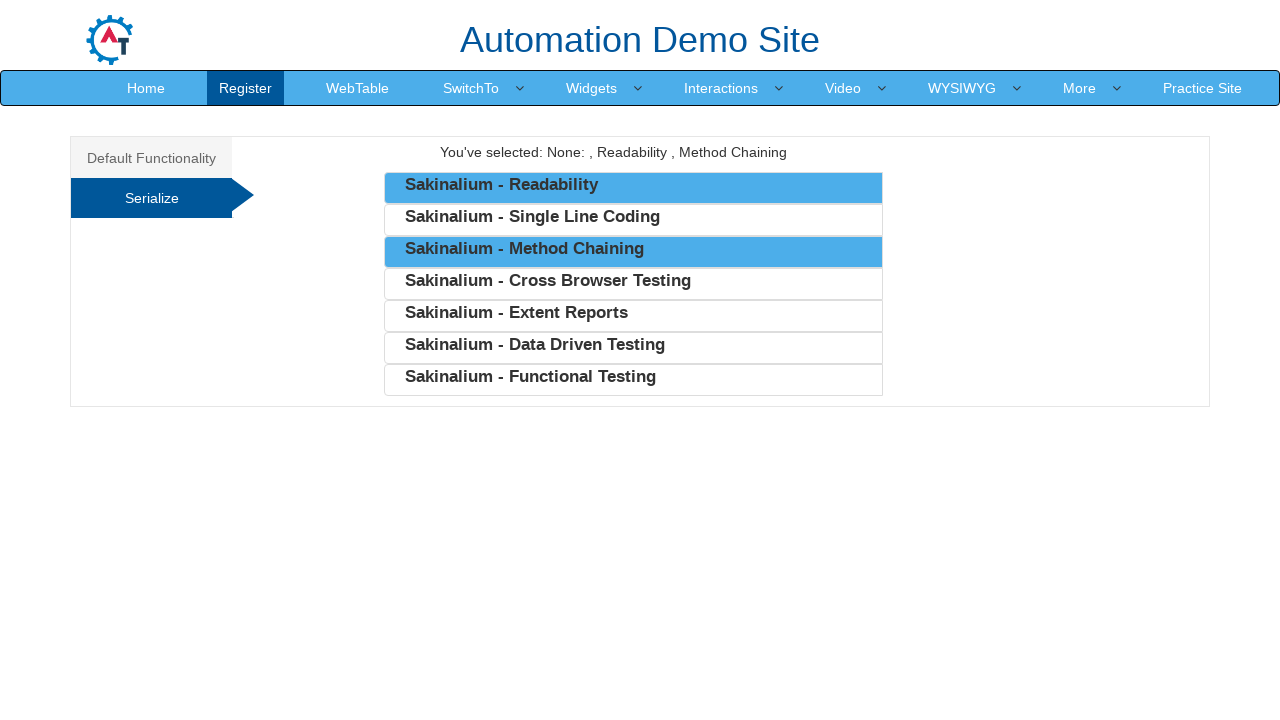

Ctrl+clicked on 5th list item (index 4) at (633, 316) on ul.SerializeFunc li:nth-child(5)
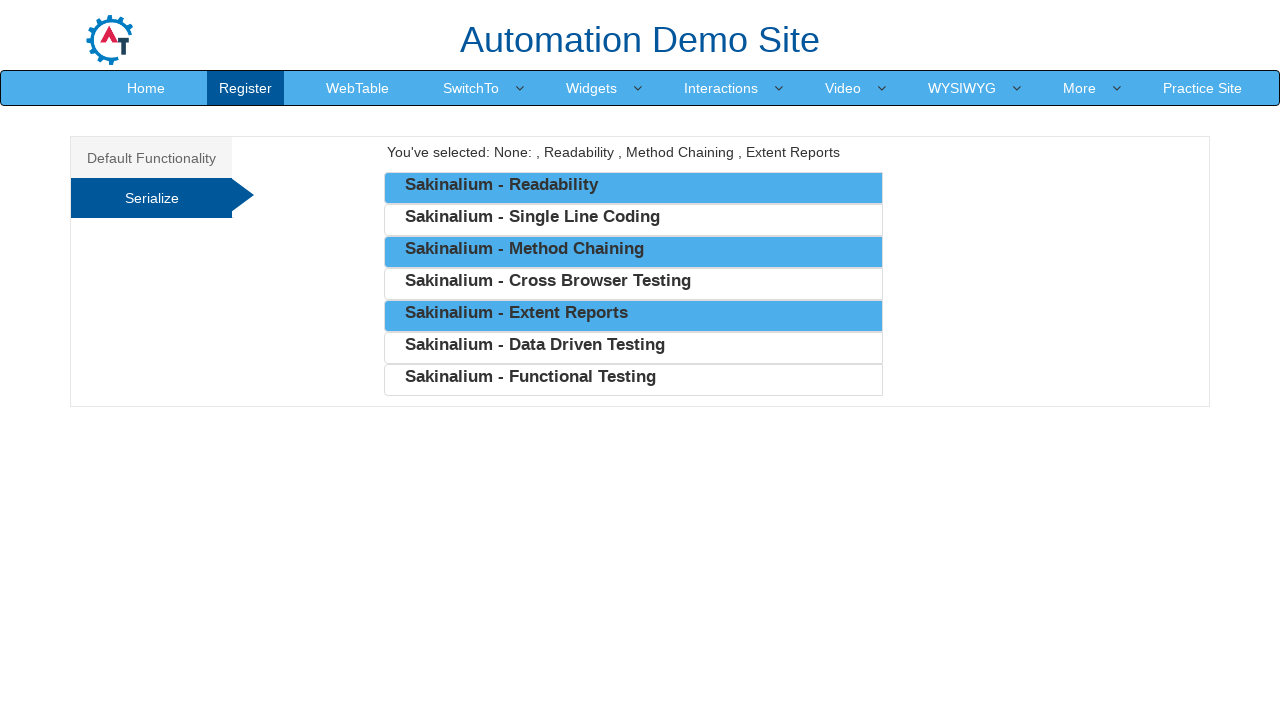

Ctrl+clicked on 7th list item (index 6) at (633, 380) on ul.SerializeFunc li:nth-child(7)
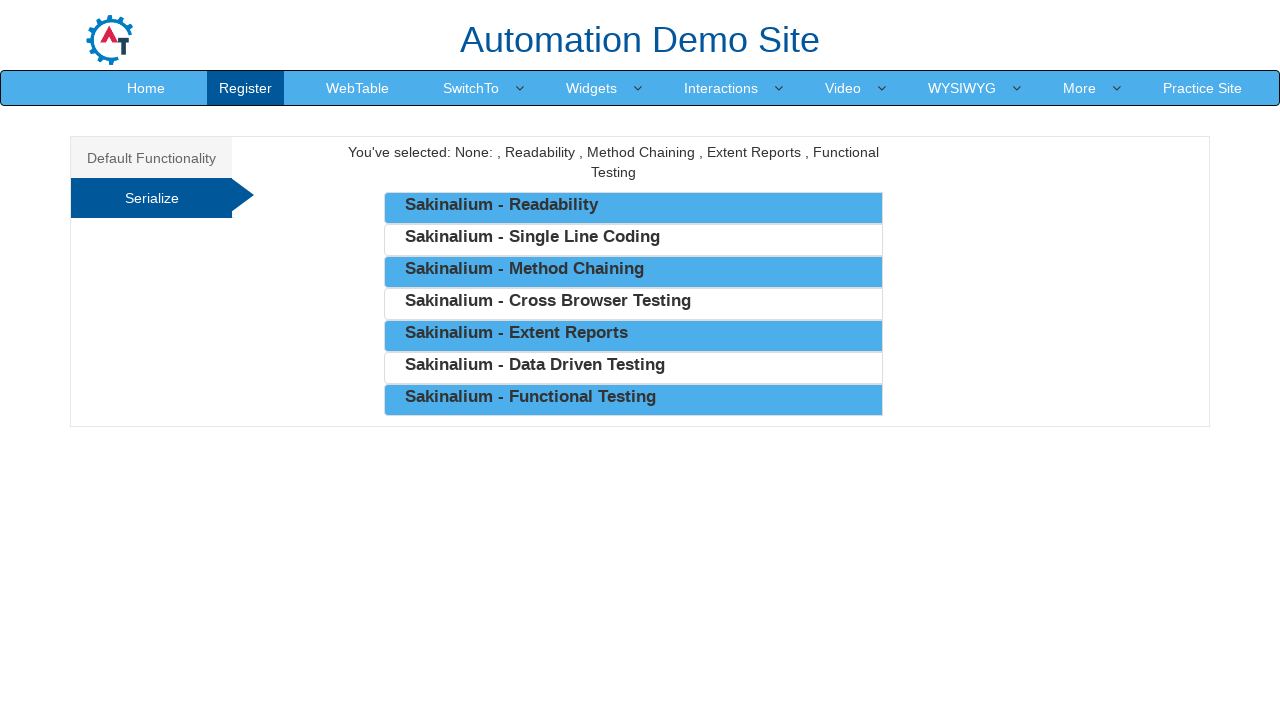

Released Control key to exit multi-select mode
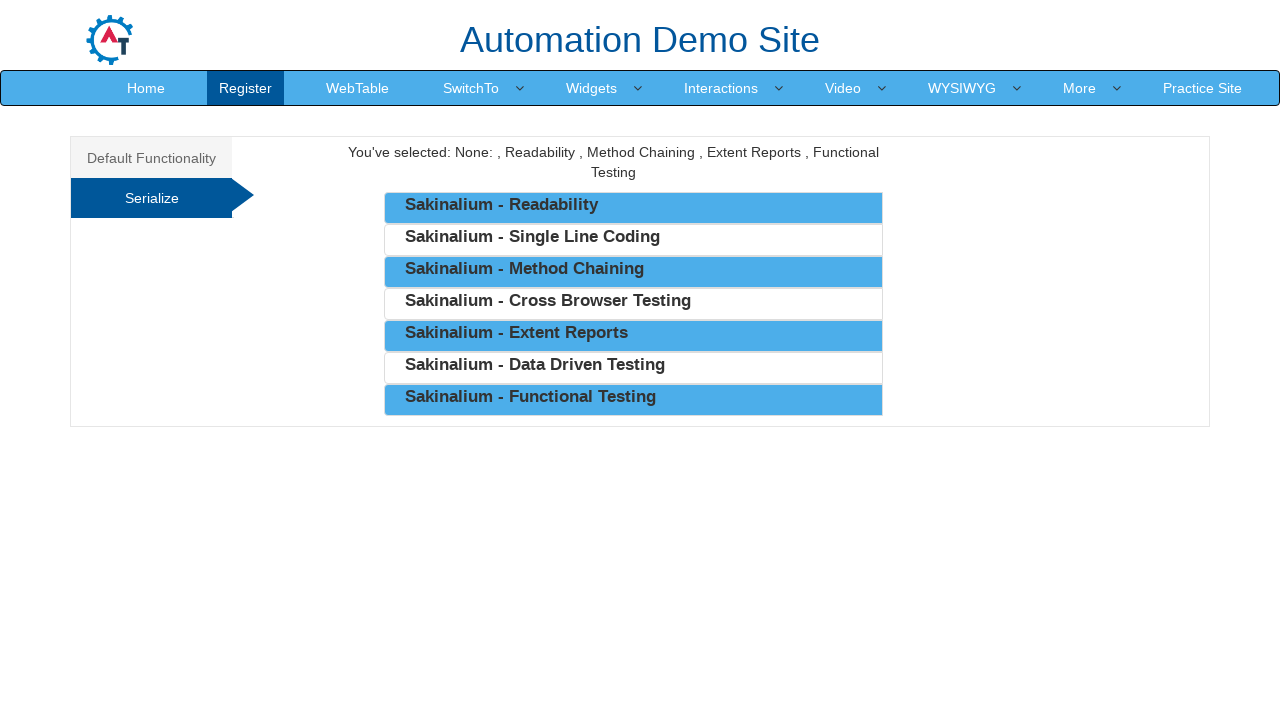

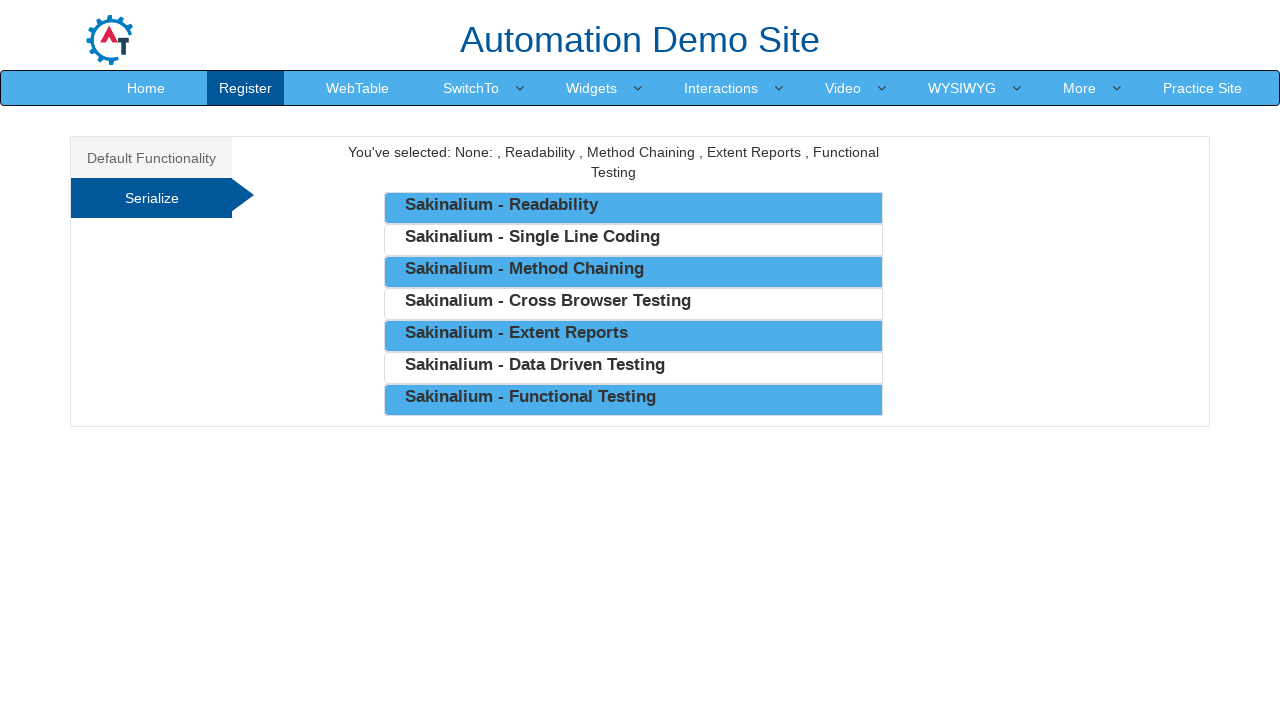